Navigates to AJIO e-commerce site and performs hover interactions on the MEN and BRANDS menu items

Starting URL: https://www.ajio.com/

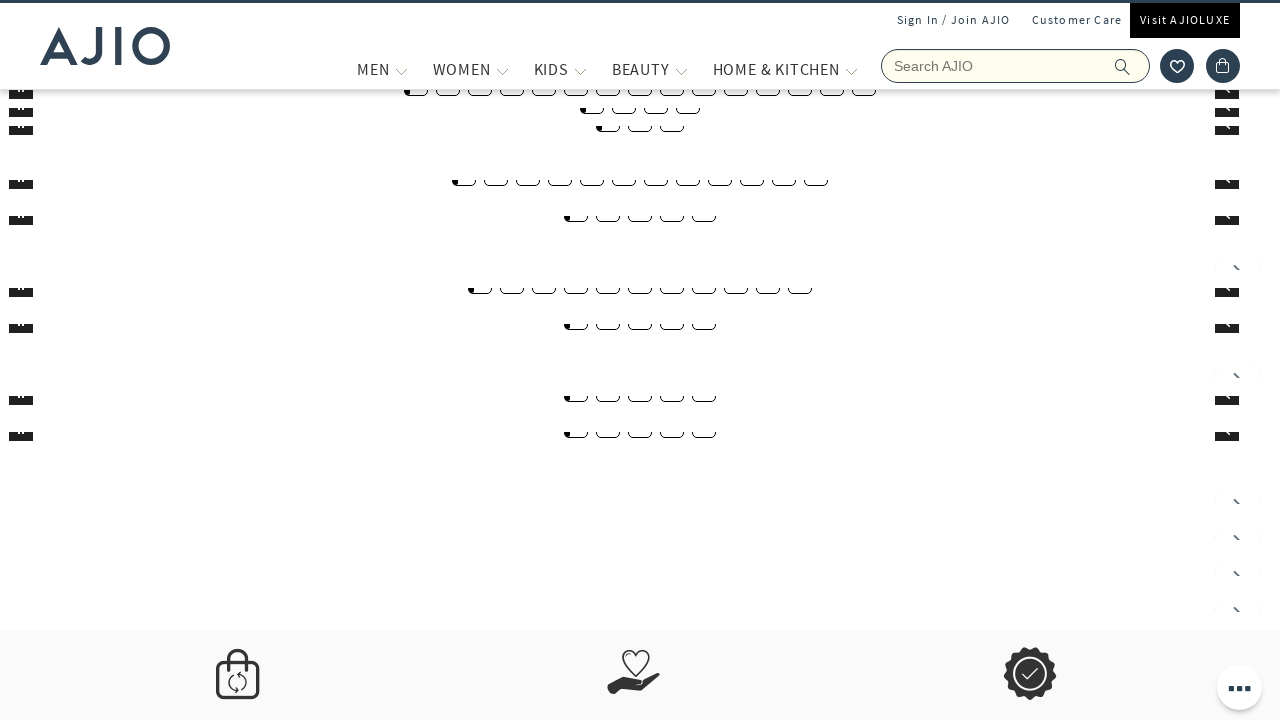

Hovered over MEN menu item at (373, 69) on xpath=//a[.='MEN']
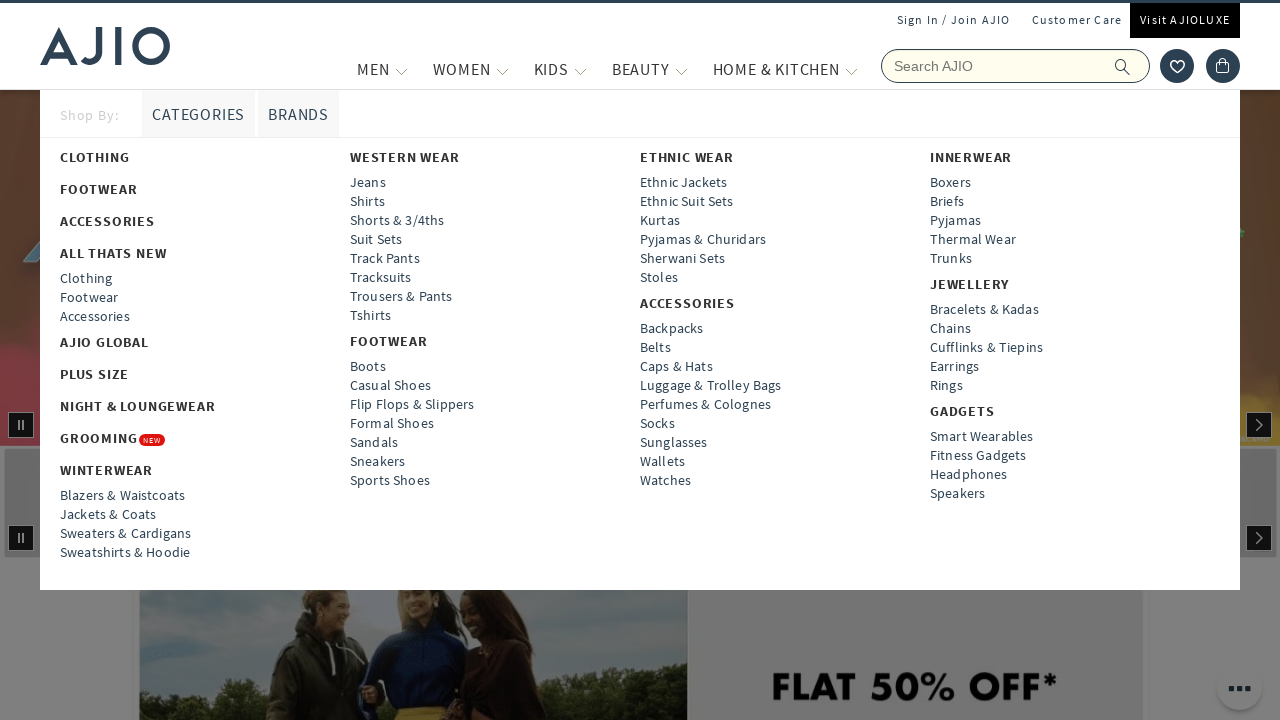

Hovered over BRANDS submenu item at (299, 114) on (//a[.='BRANDS'])[1]
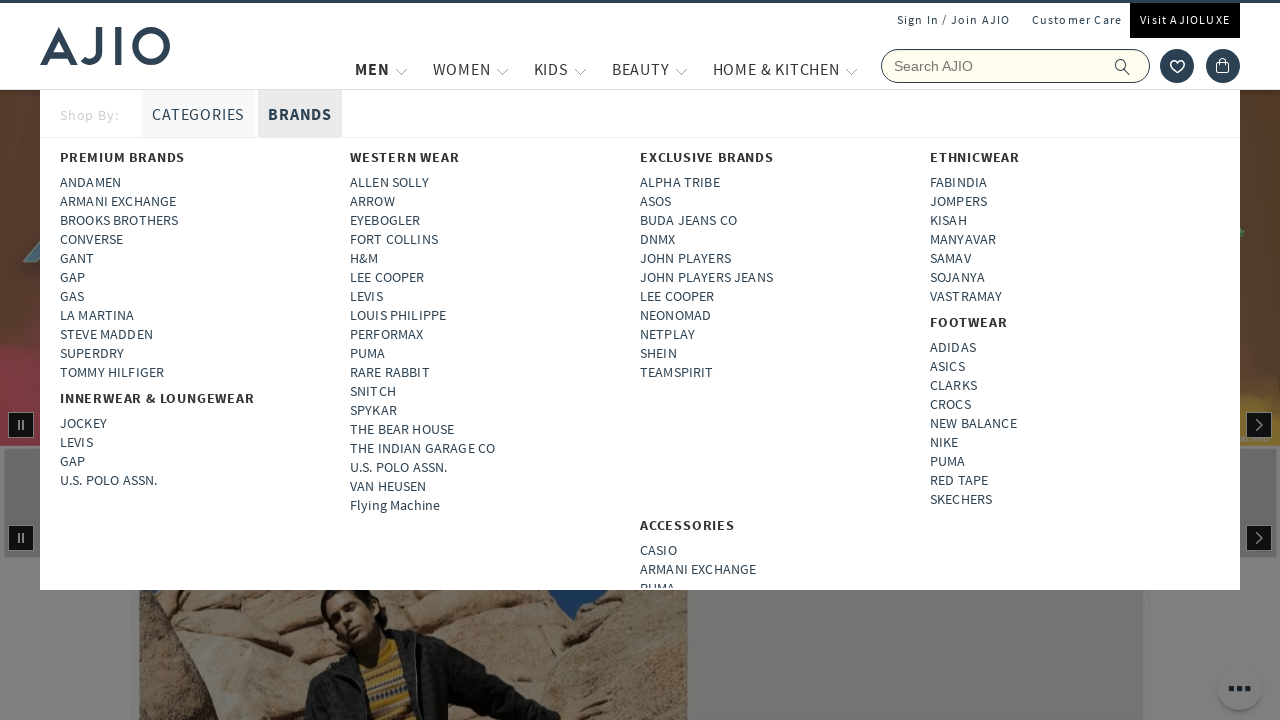

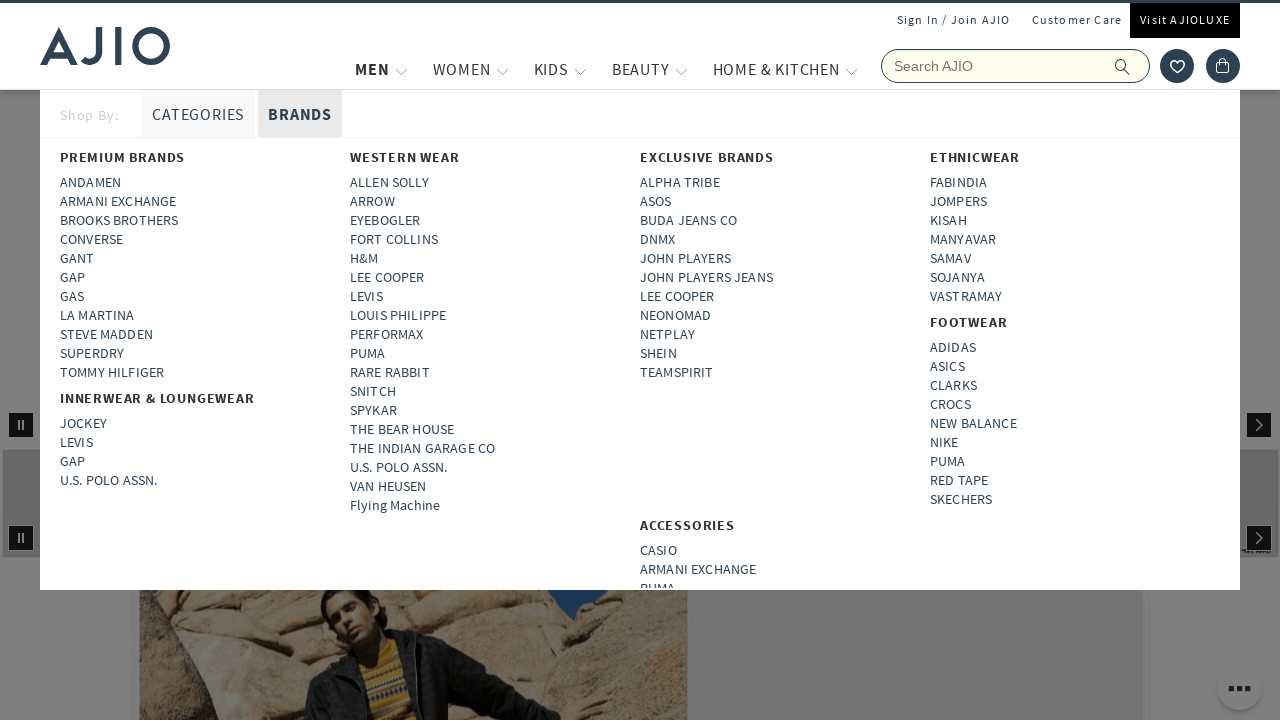